Verifies that the page title is not "youtube" (lowercase)

Starting URL: https://www.youtube.com

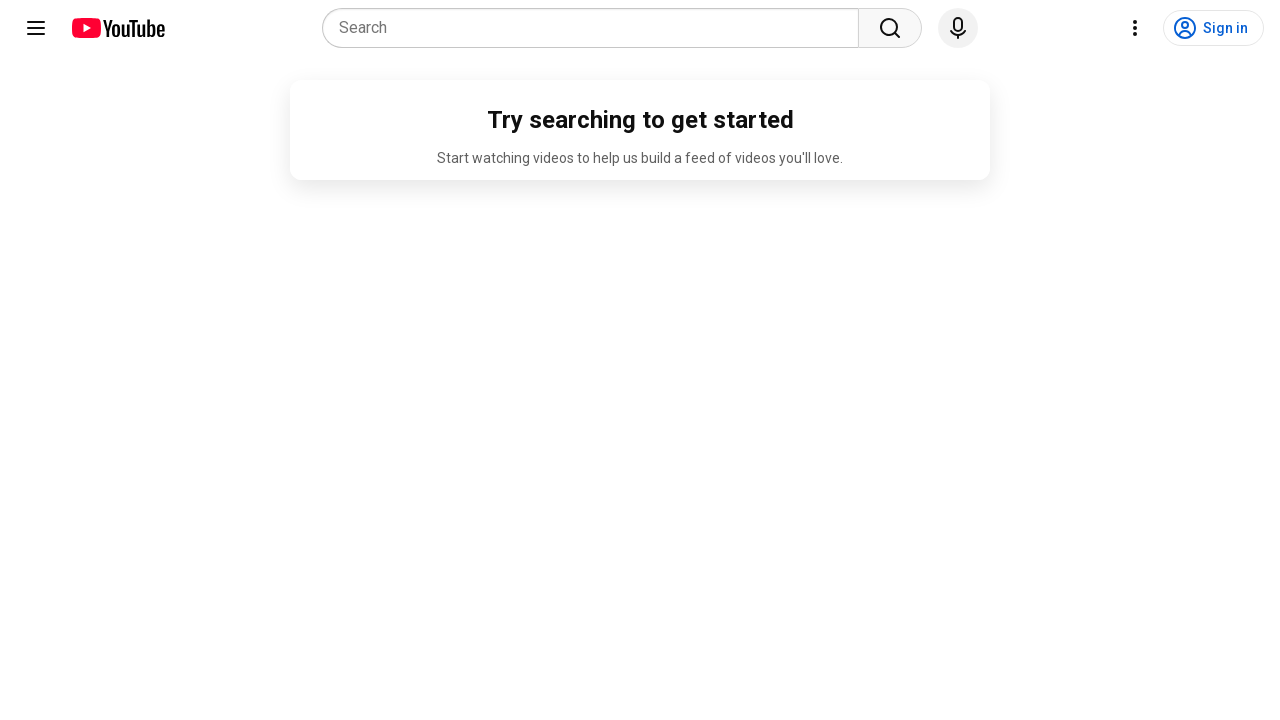

Navigated to https://www.youtube.com
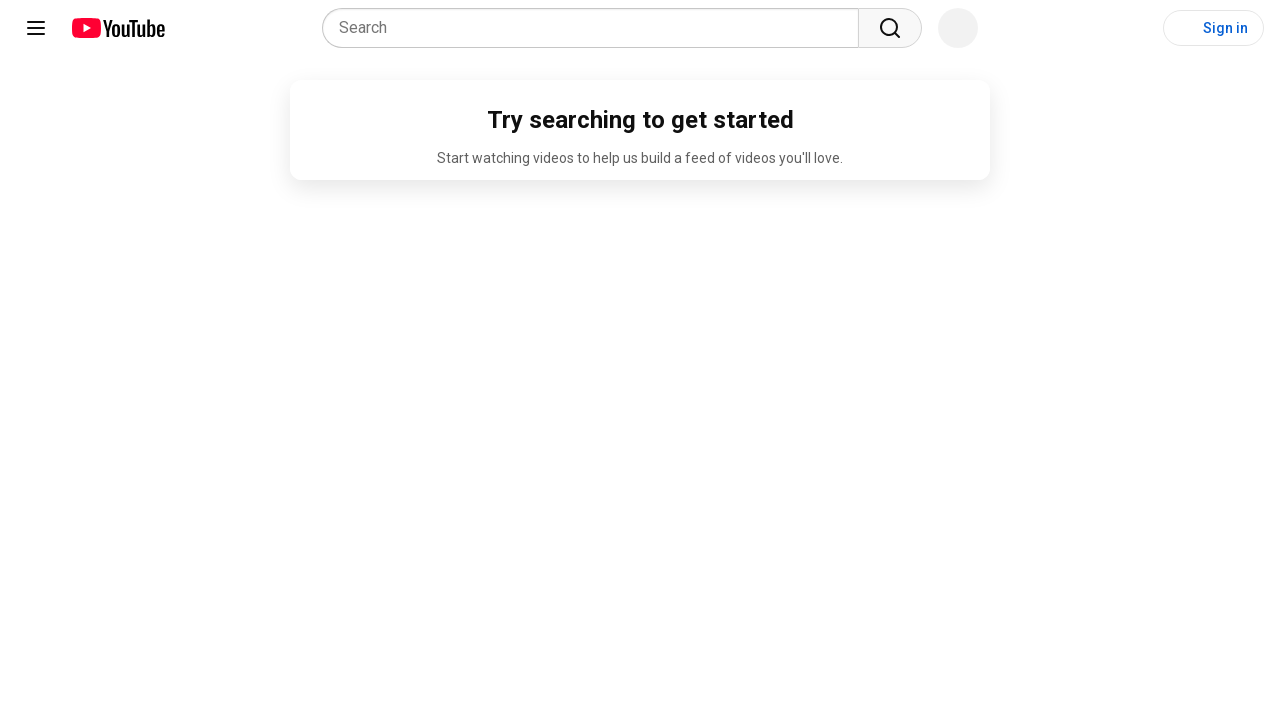

Verified that page title is not 'youtube' (lowercase)
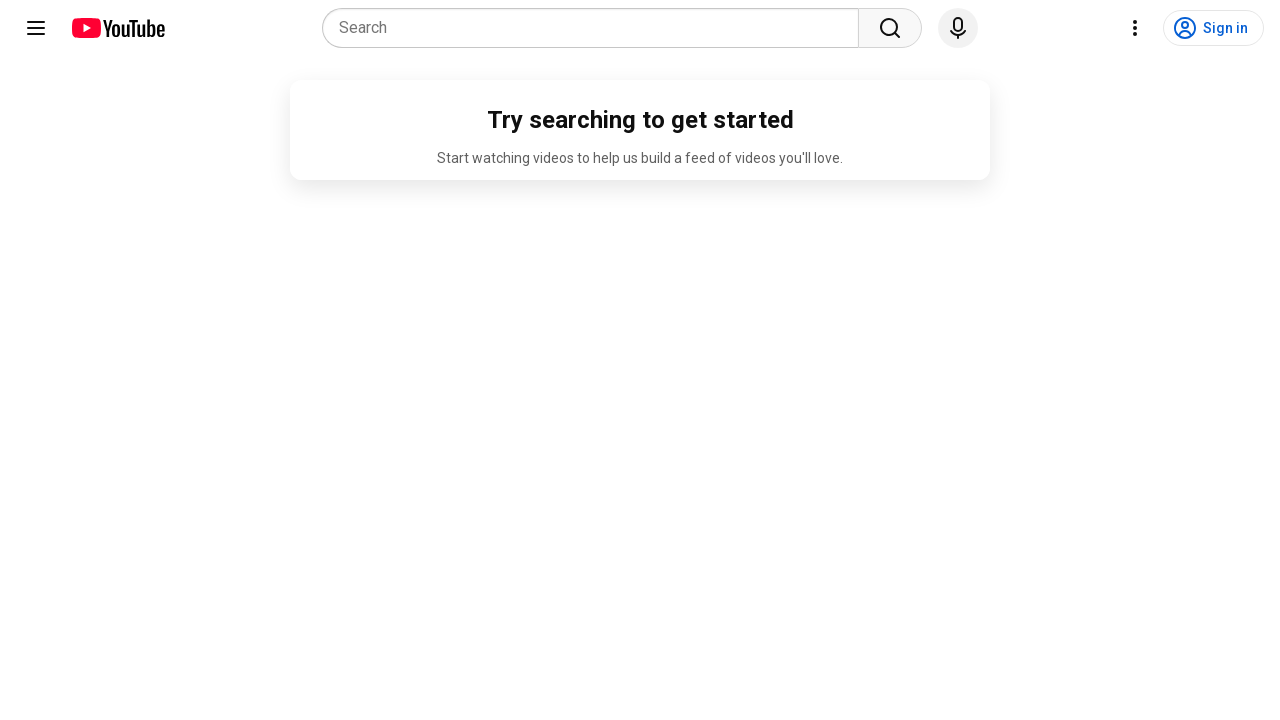

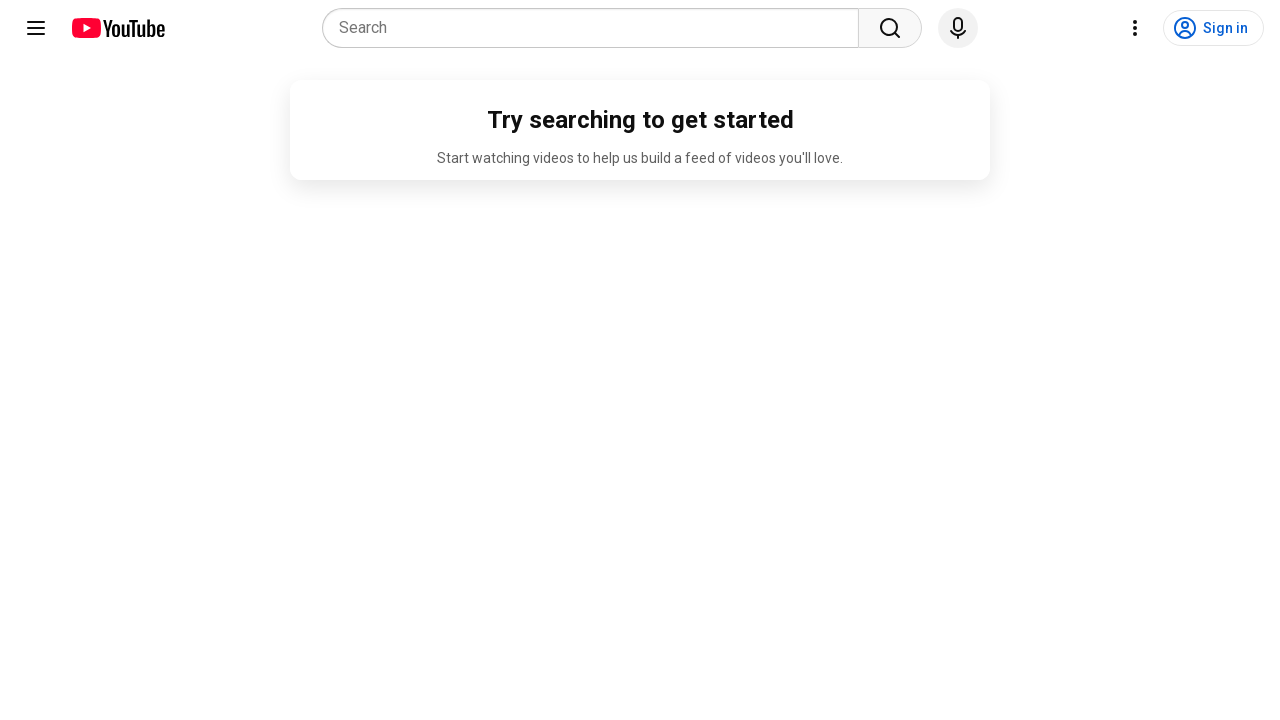